Tests page scrolling functionality by scrolling to the bottom of the page and then back to the top

Starting URL: https://www.salesforce.com/in/?ir=1

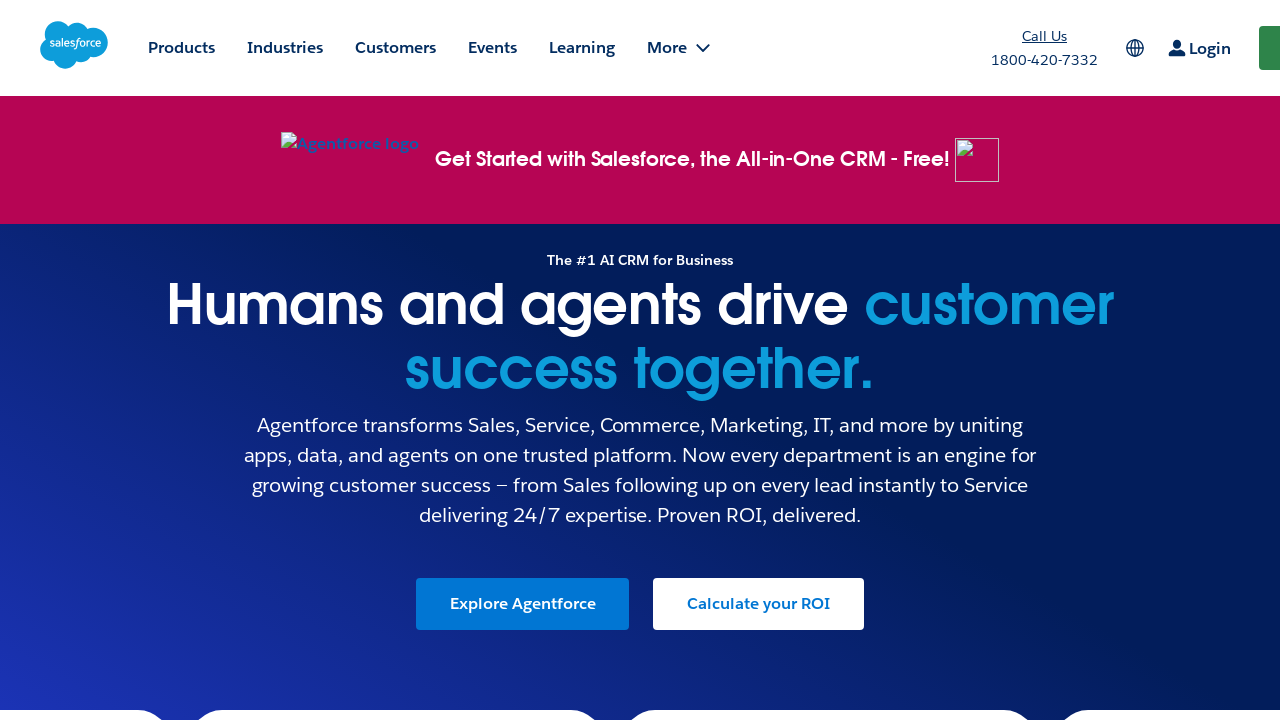

Scrolled to the bottom of the page
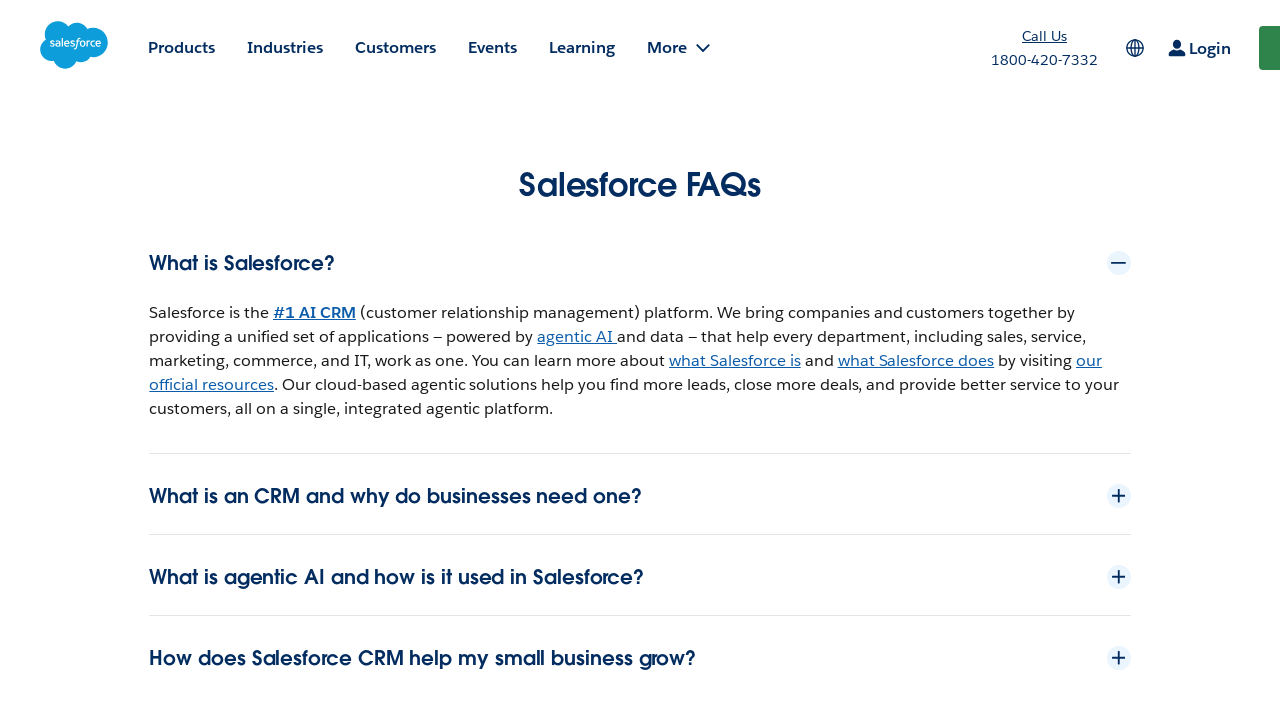

Waited 3 seconds for scroll animation to complete
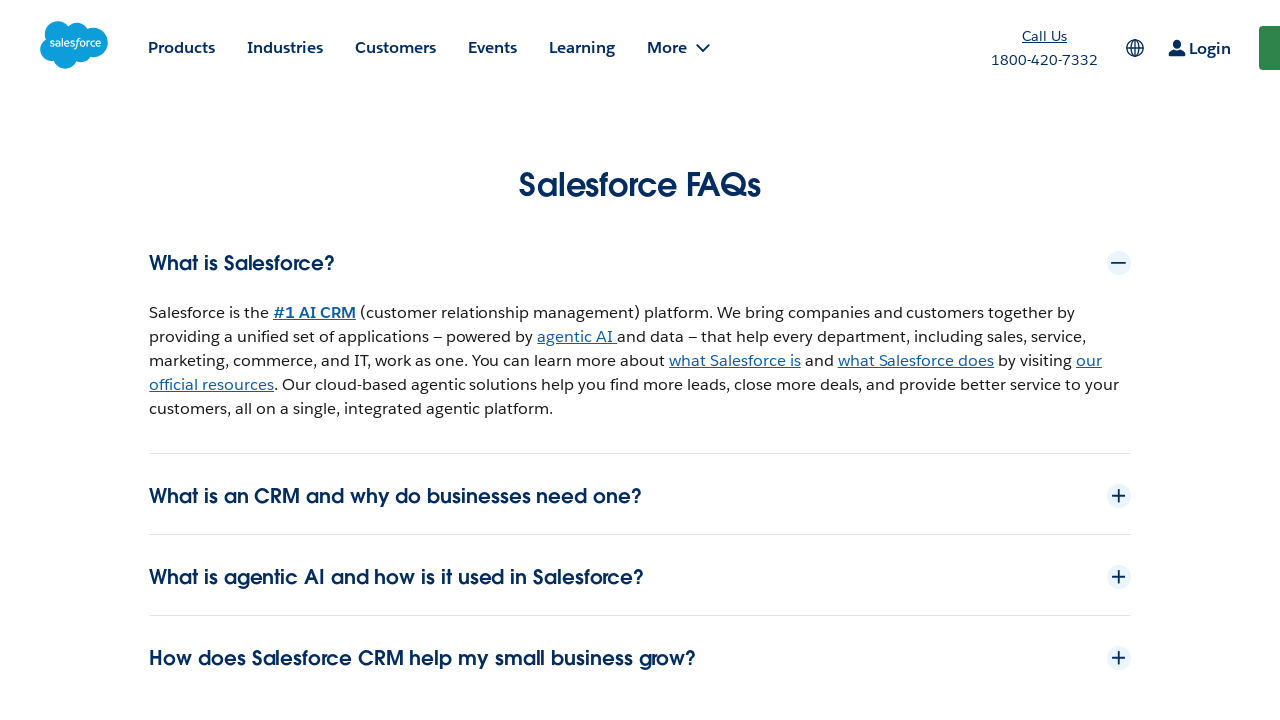

Scrolled back to the top of the page
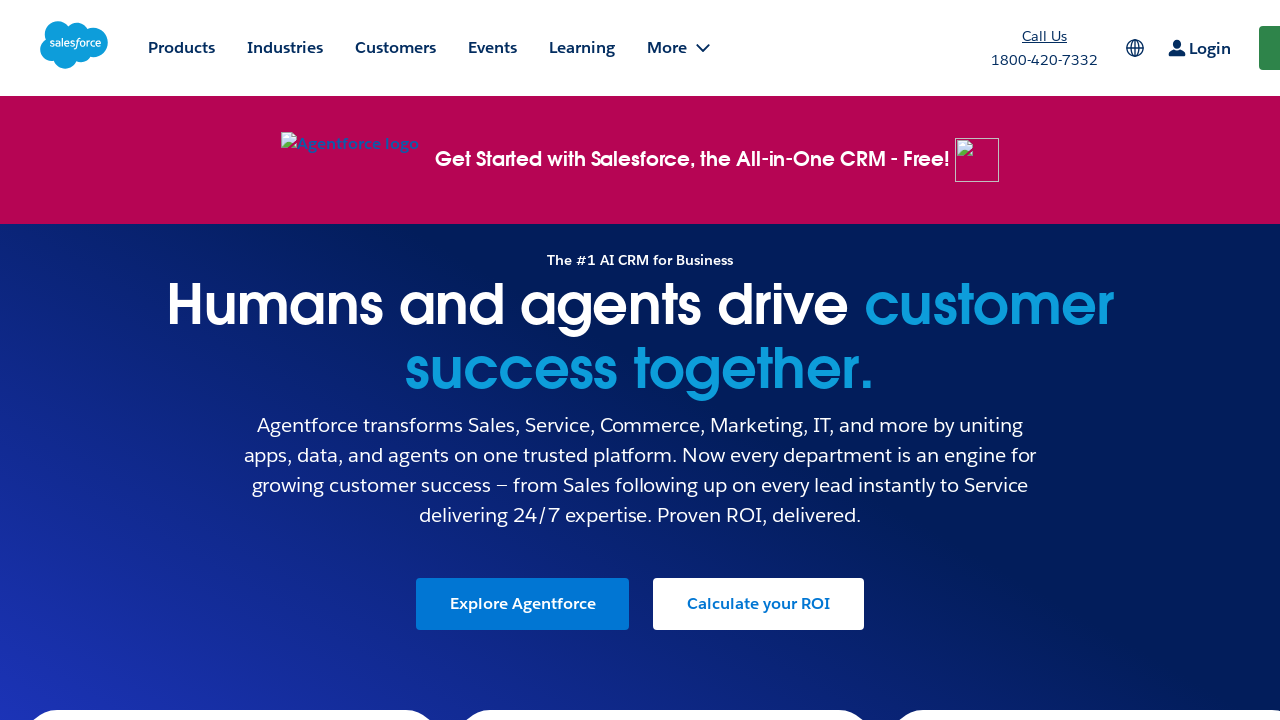

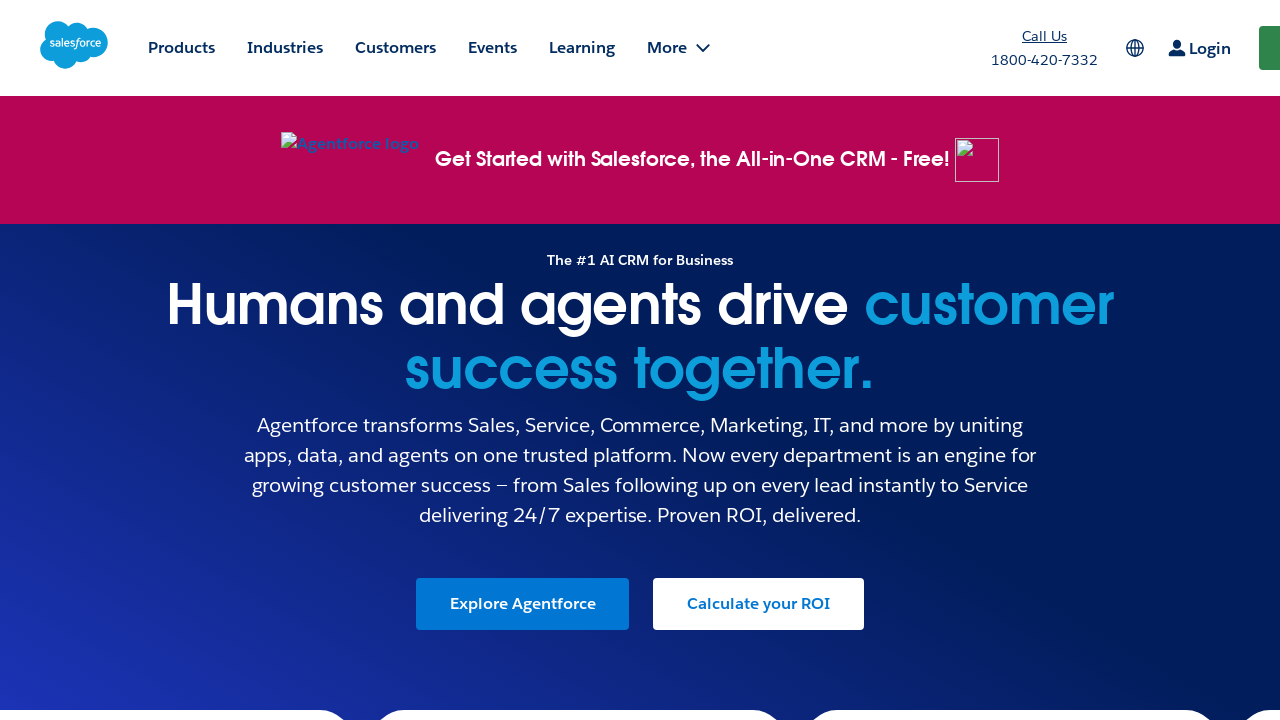